Tests filtering to 'active' using the filter button shows only active todos

Starting URL: https://todomvc.com/examples/typescript-angular/#/

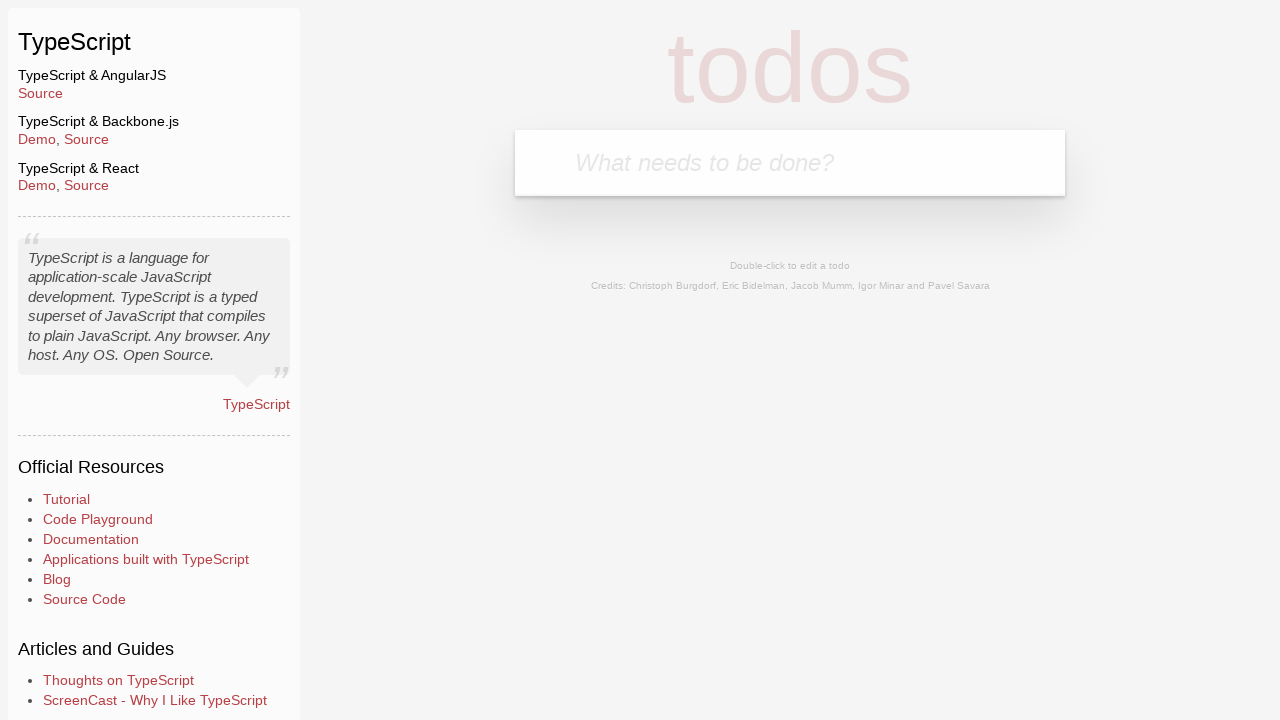

Filled new todo input with 'Example1' on .new-todo
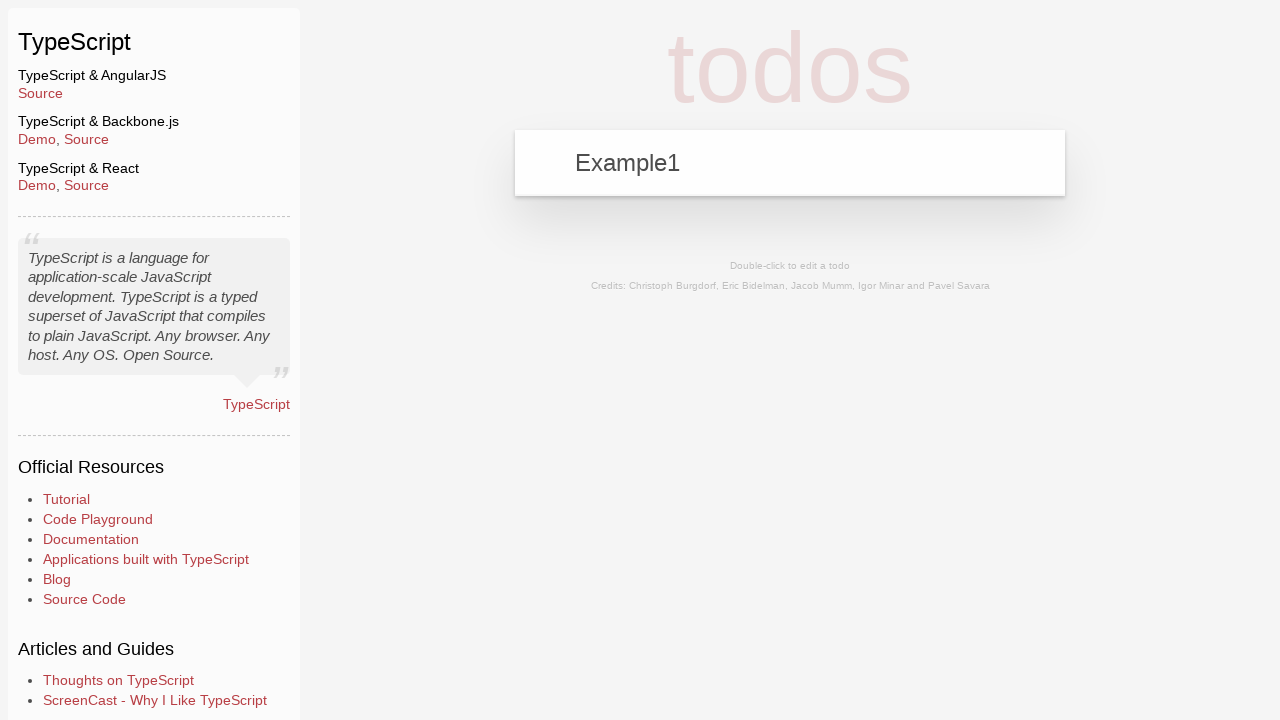

Pressed Enter to add first todo on .new-todo
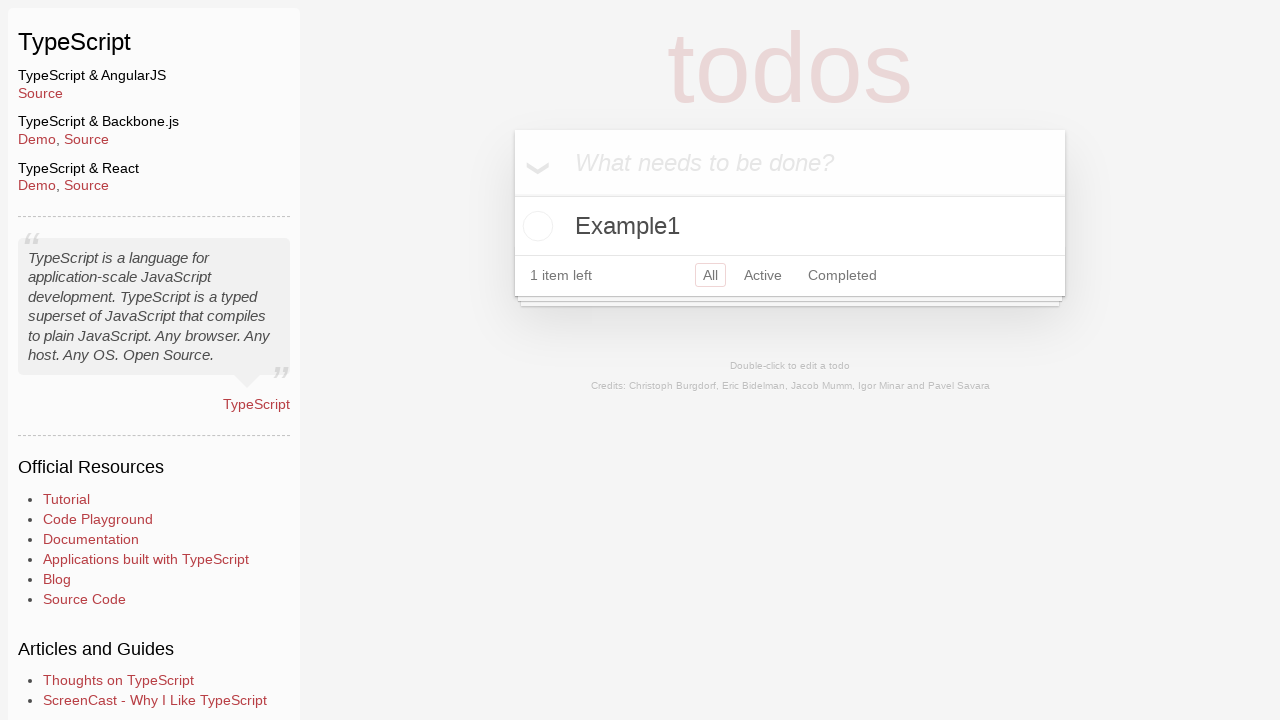

Filled new todo input with 'Example2' on .new-todo
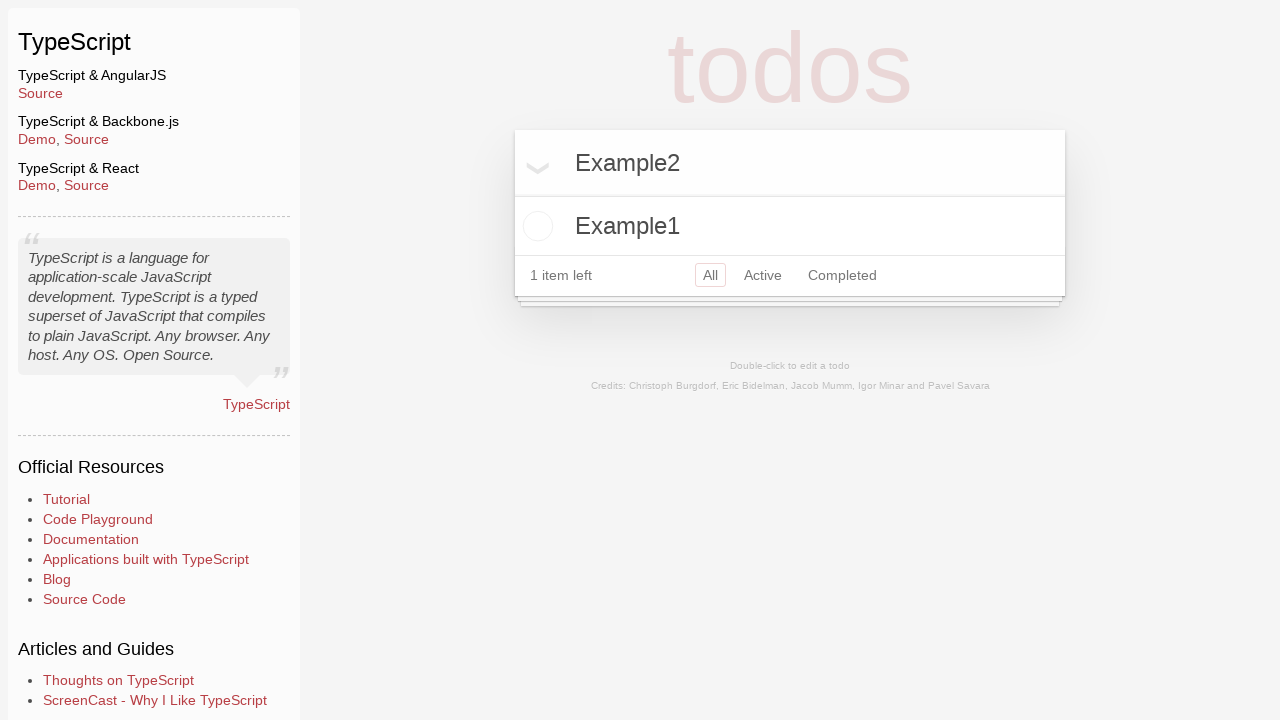

Pressed Enter to add second todo on .new-todo
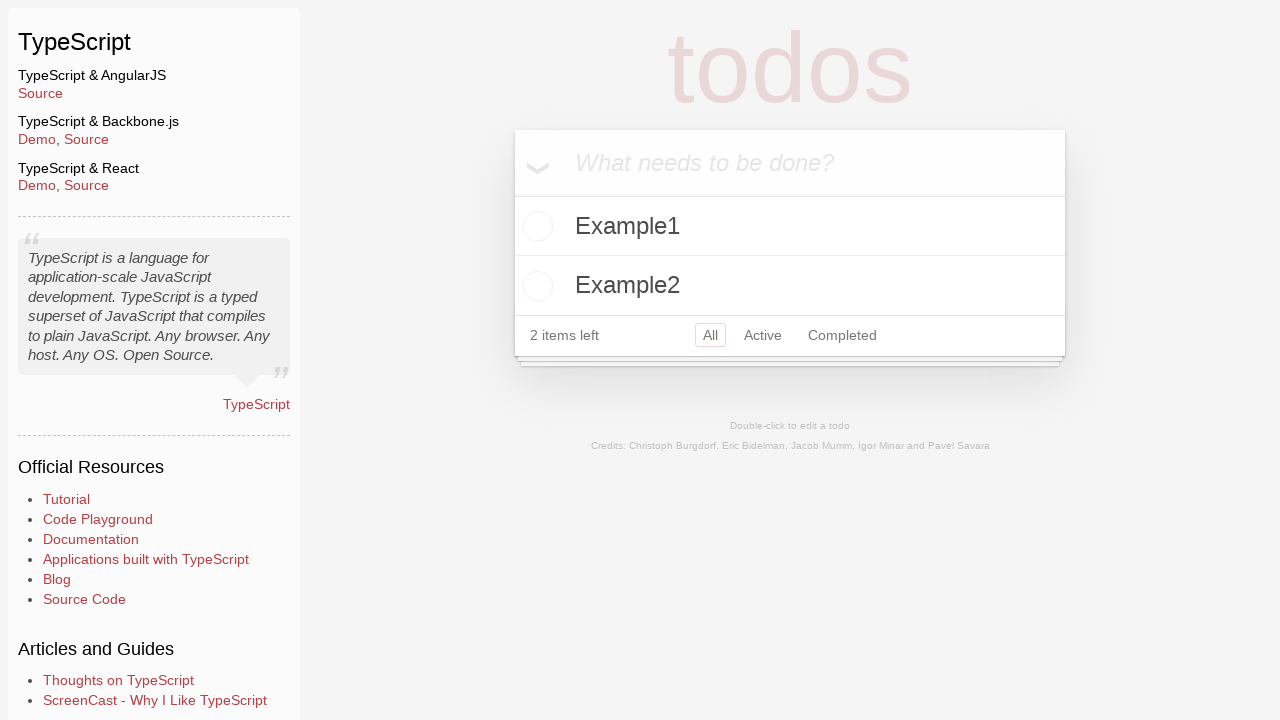

Marked Example2 as completed at (535, 286) on li:has-text('Example2') .toggle
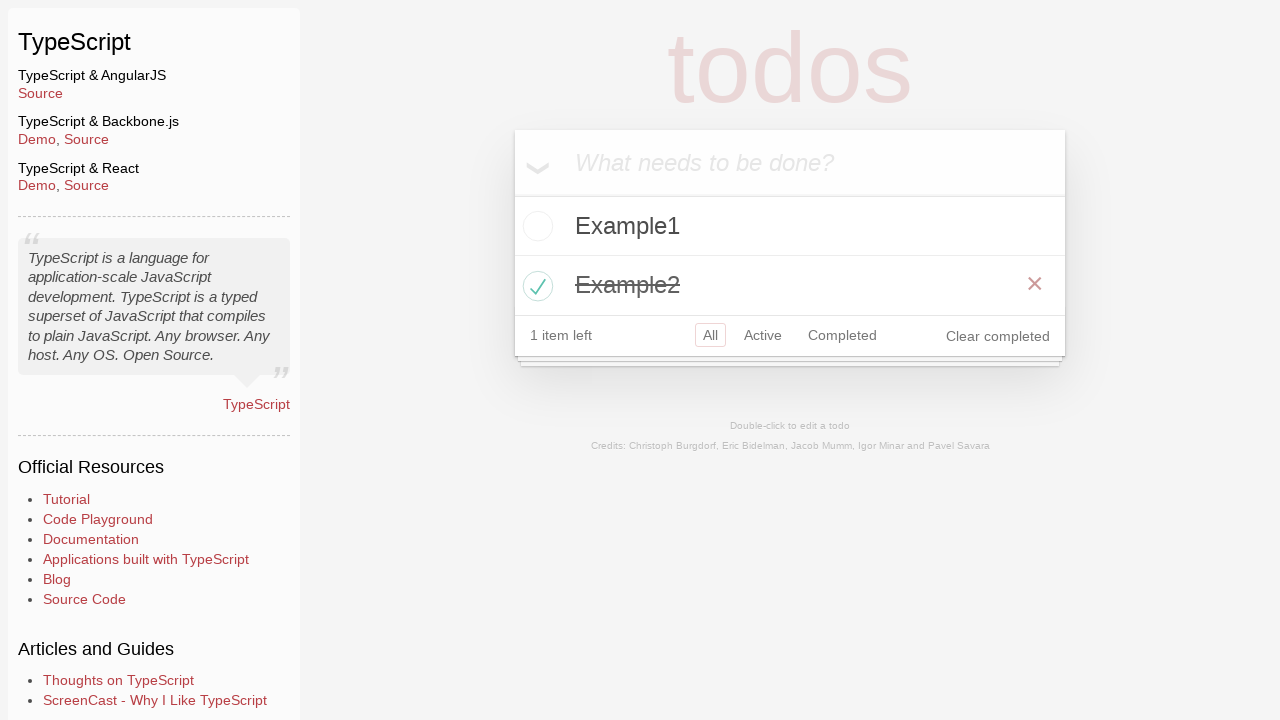

Clicked Active filter button to filter todos at (763, 335) on a:has-text('Active')
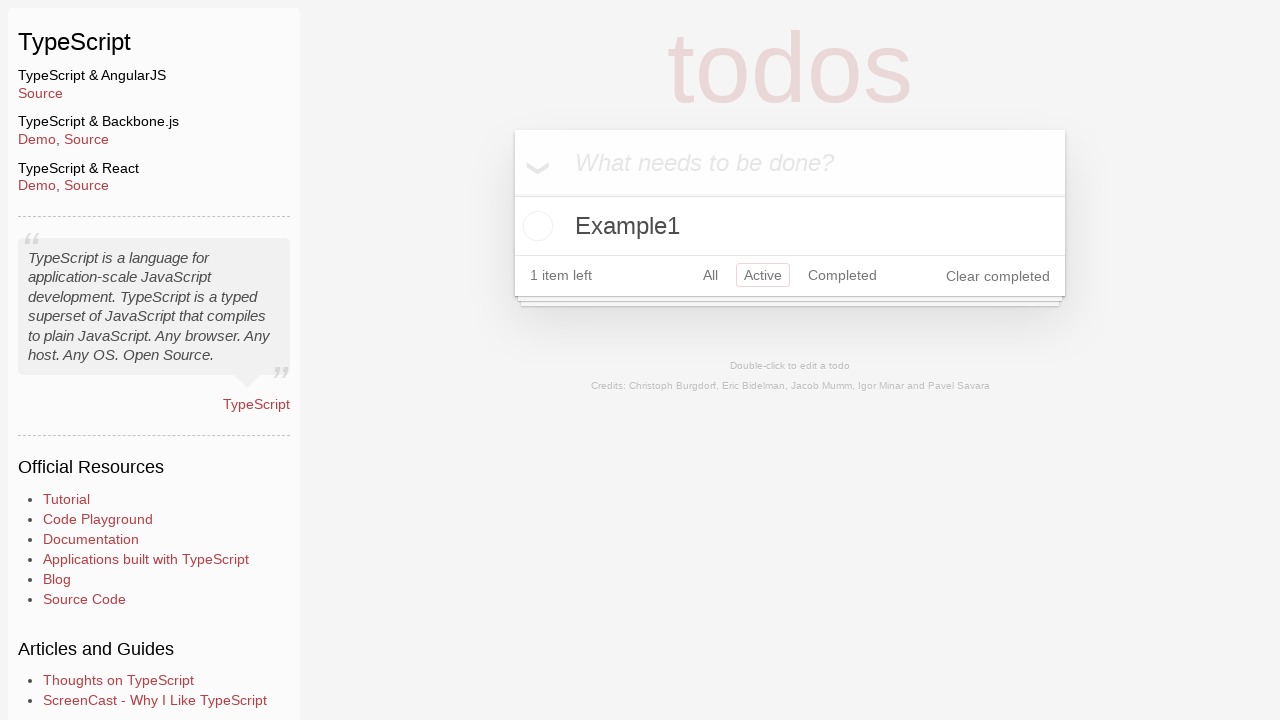

Verified Example1 is visible in active todos filter
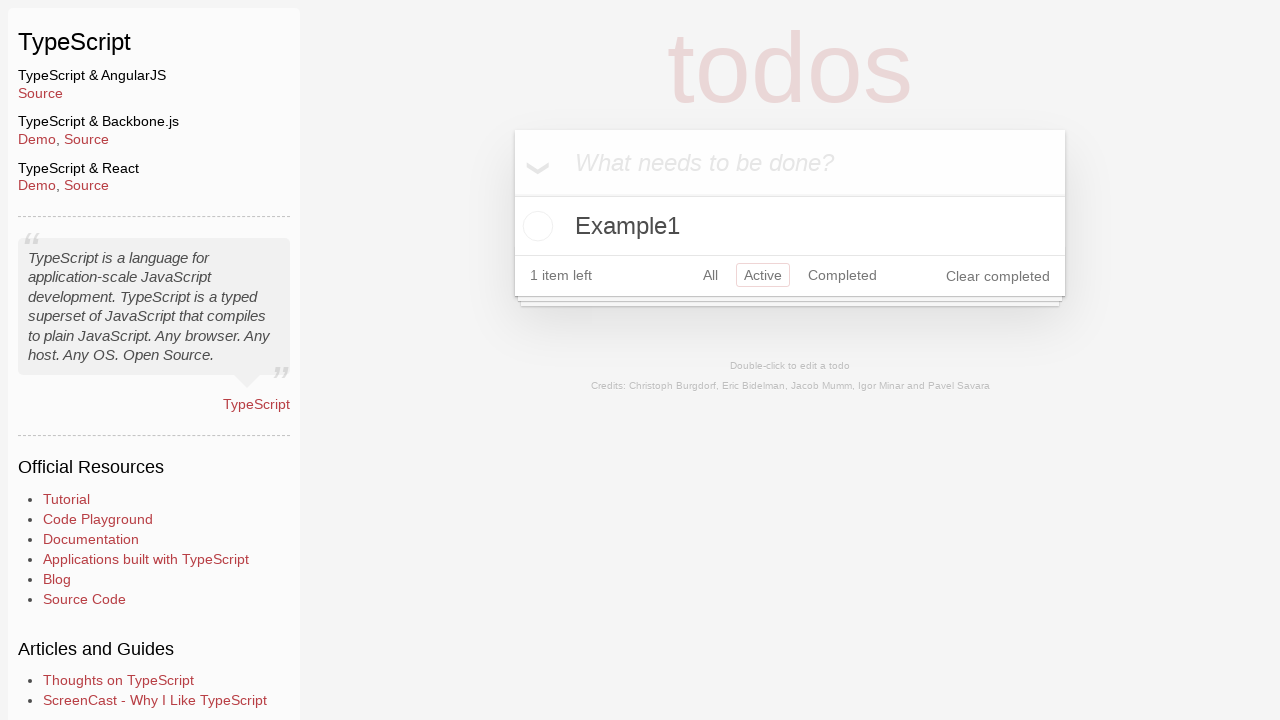

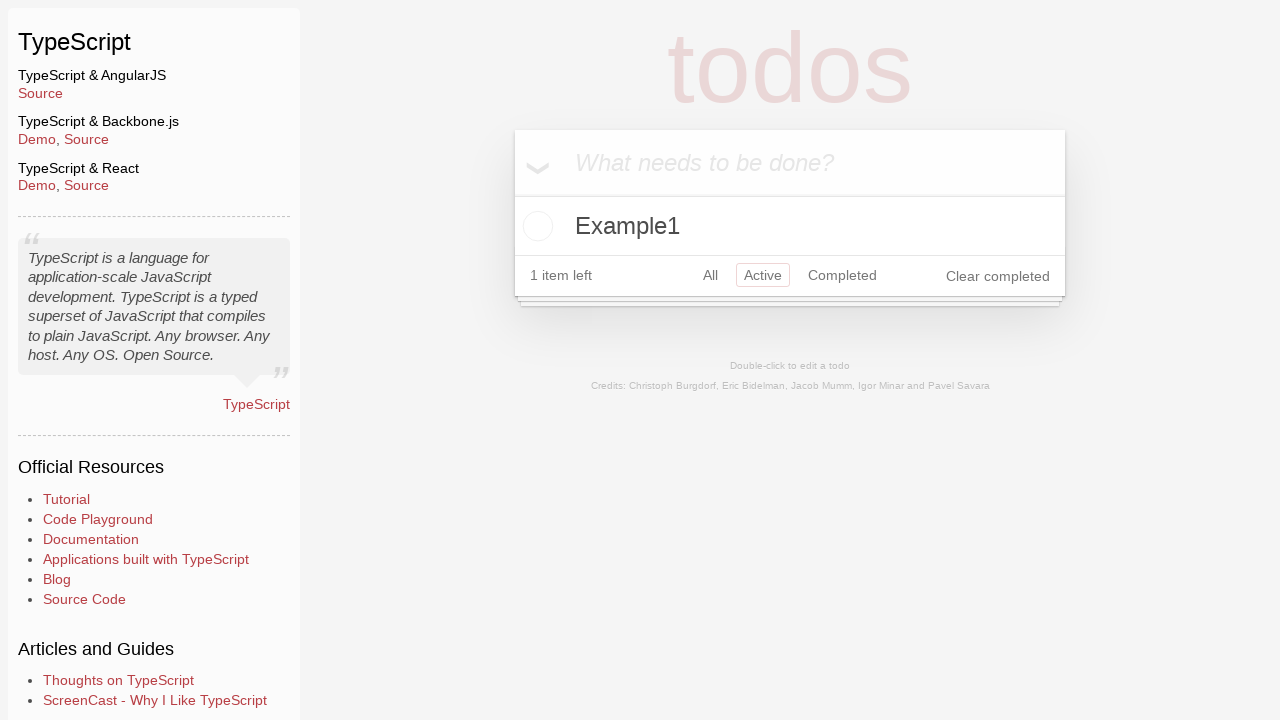